Tests hover functionality by moving the mouse over an image element and verifying that "Hover" text appears below it

Starting URL: https://www.lambdatest.com/selenium-playground/hover-demo

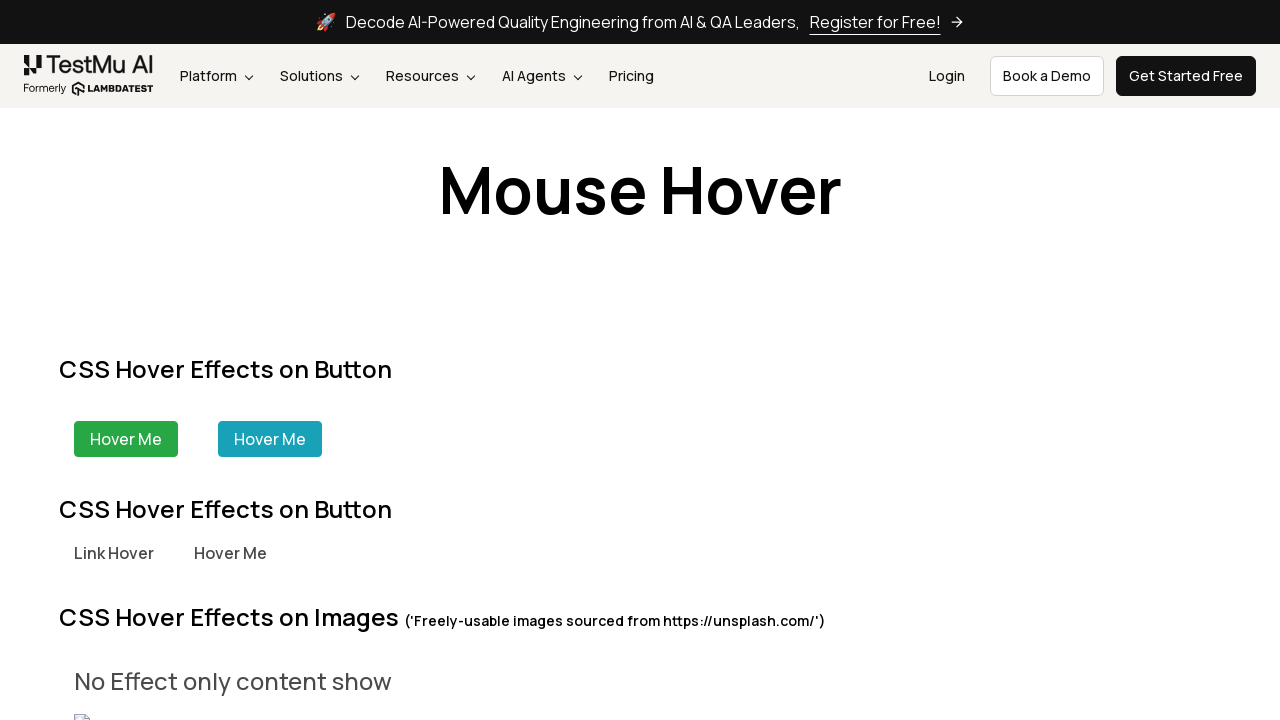

Located the first image element in the hover demo section
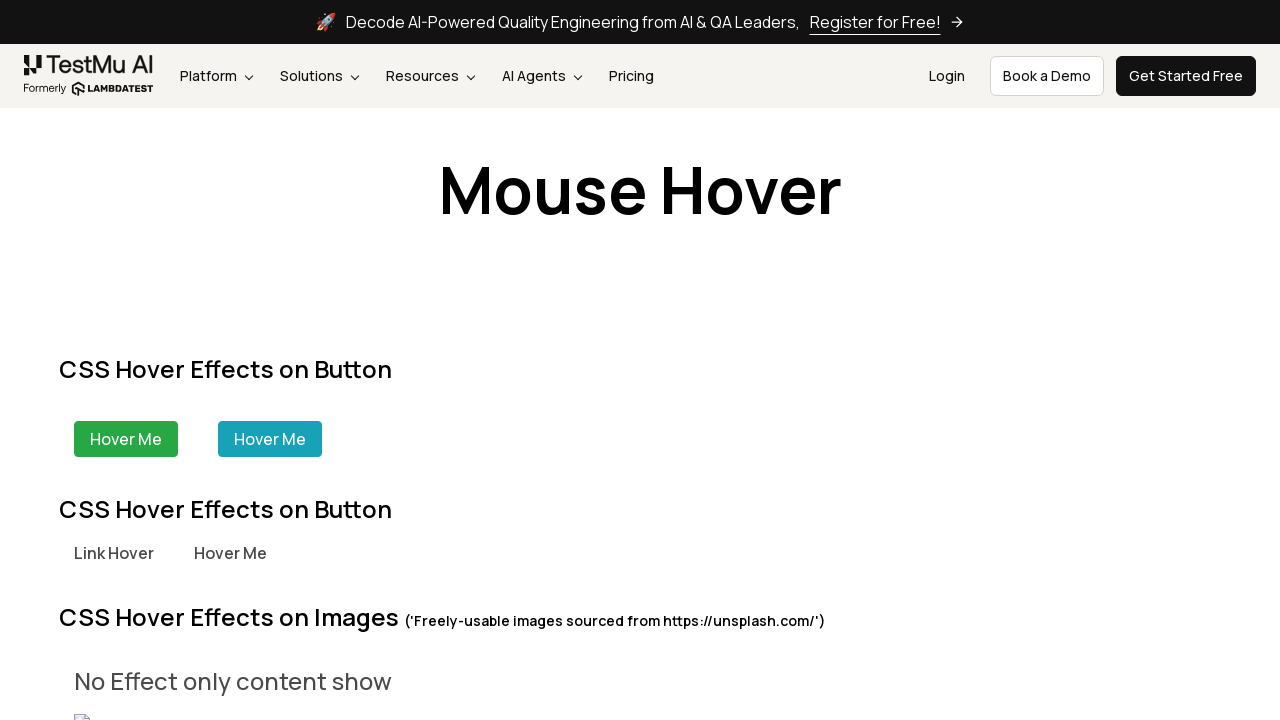

Hovered mouse over the image element at (224, 620) on xpath=//div[@class='s__column m-15']//img >> nth=0
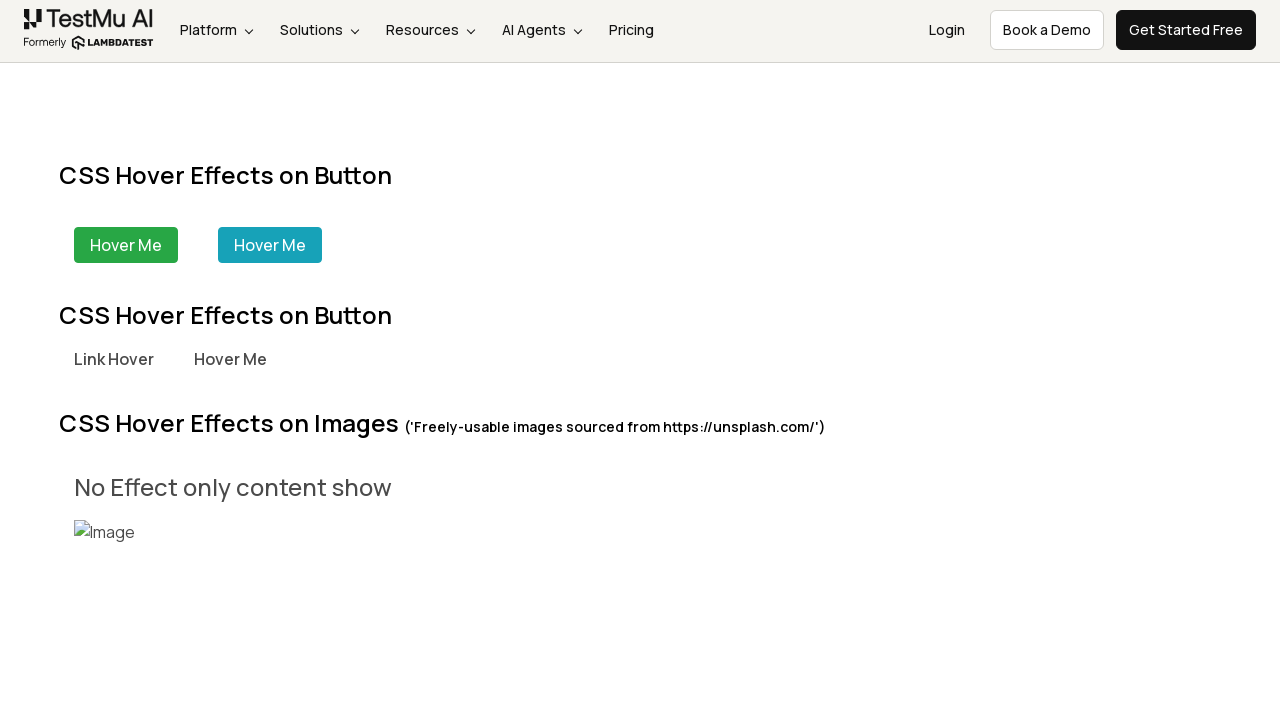

Located the hover message text element
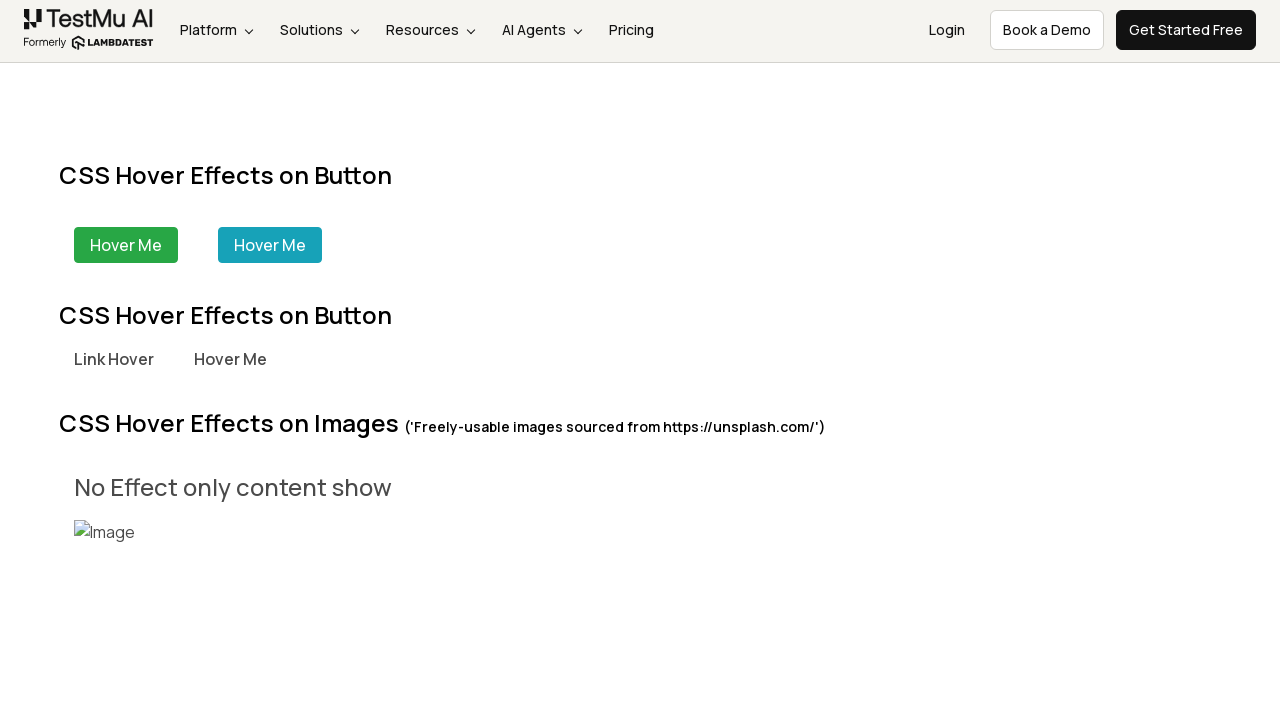

Waited for hover message to appear
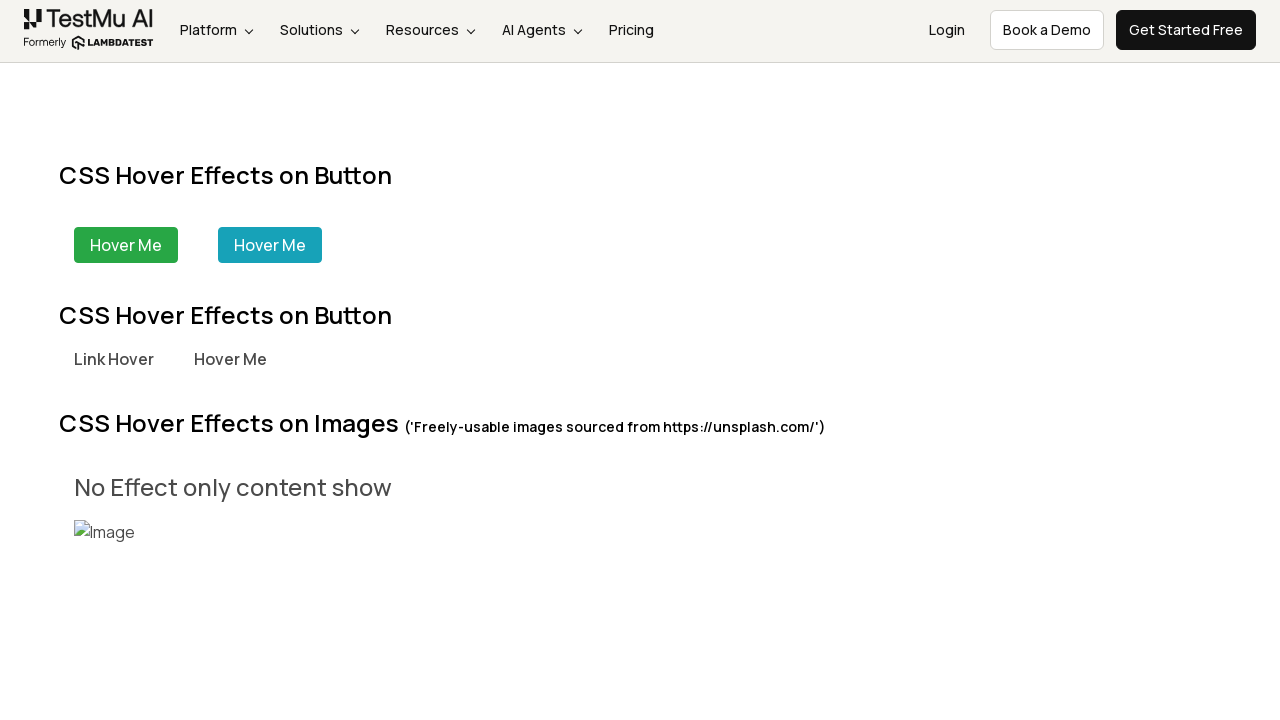

Verified that hover message displays 'Hover' text
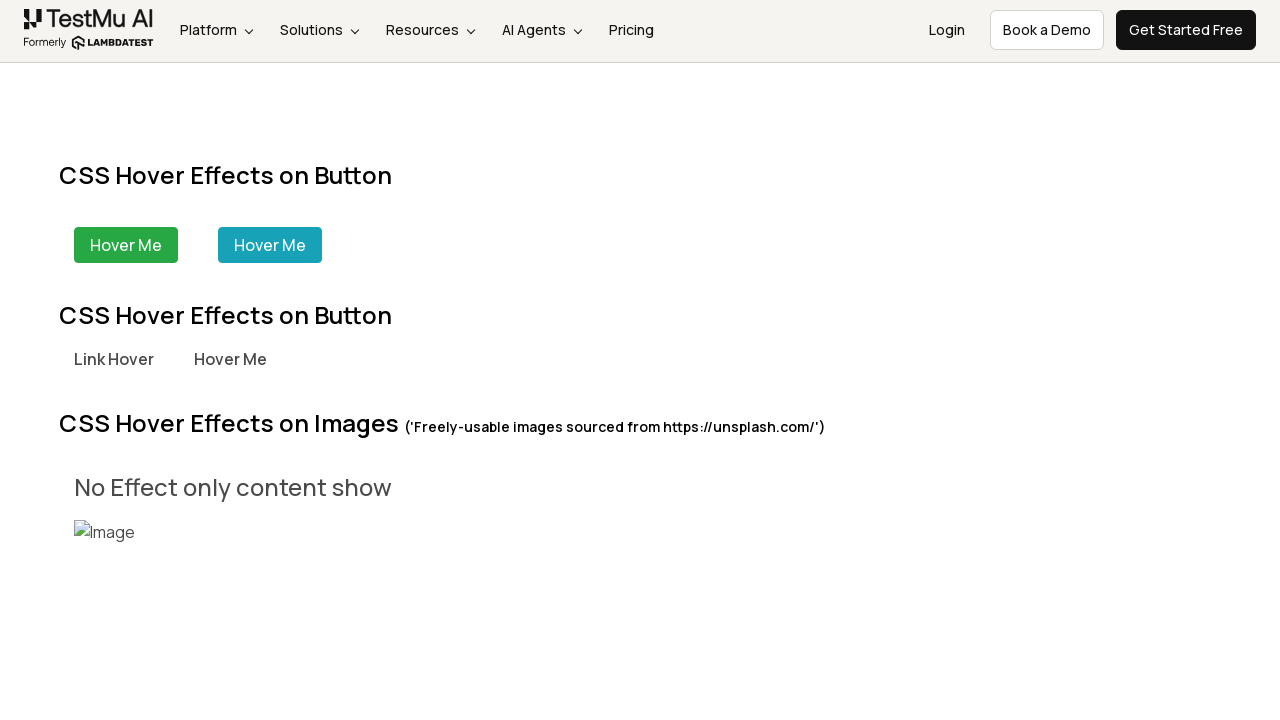

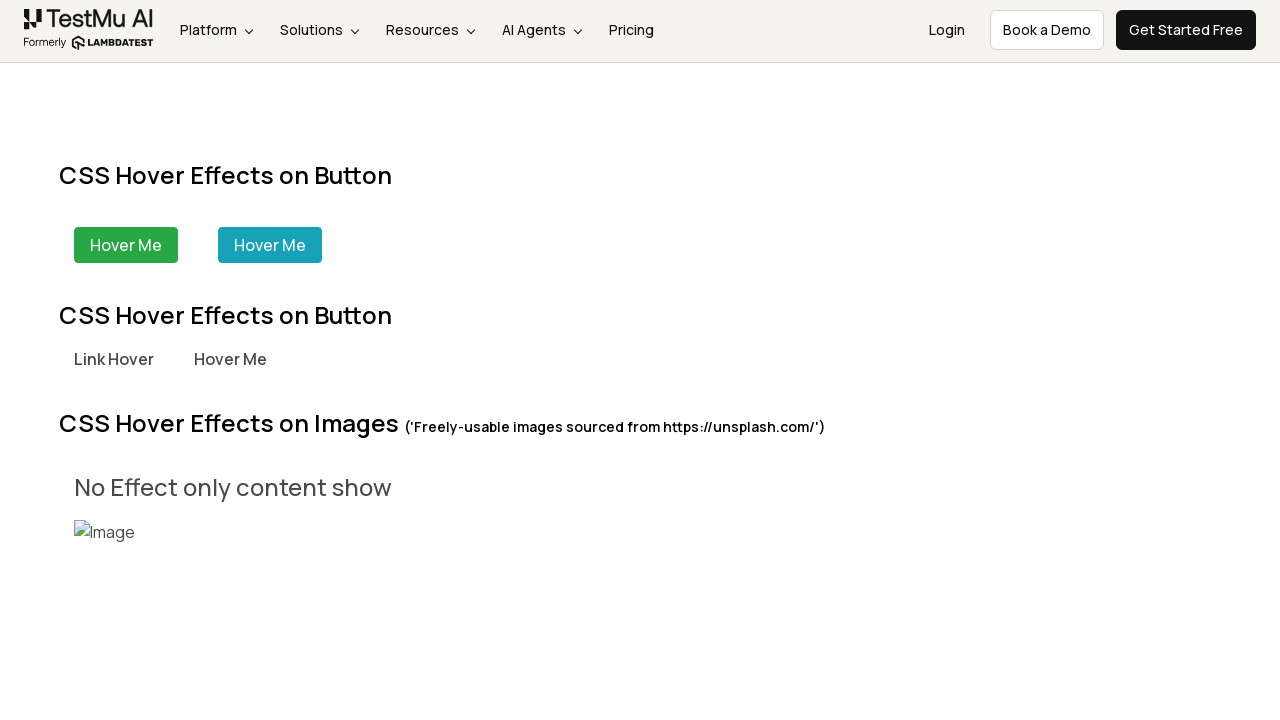